Tests file upload functionality by navigating to the upload page, selecting a file, submitting it, and verifying the uploaded file name is displayed.

Starting URL: https://the-internet.herokuapp.com/

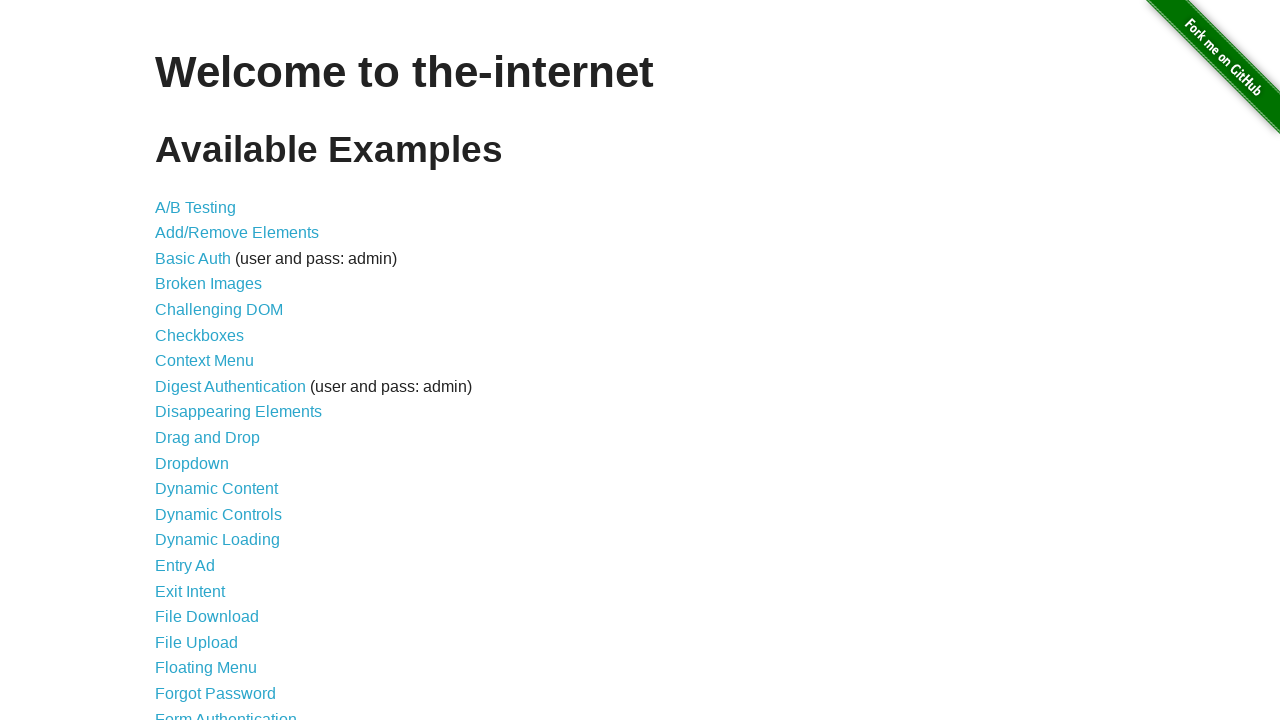

Clicked upload link to navigate to upload page at (196, 642) on a[href='/upload']
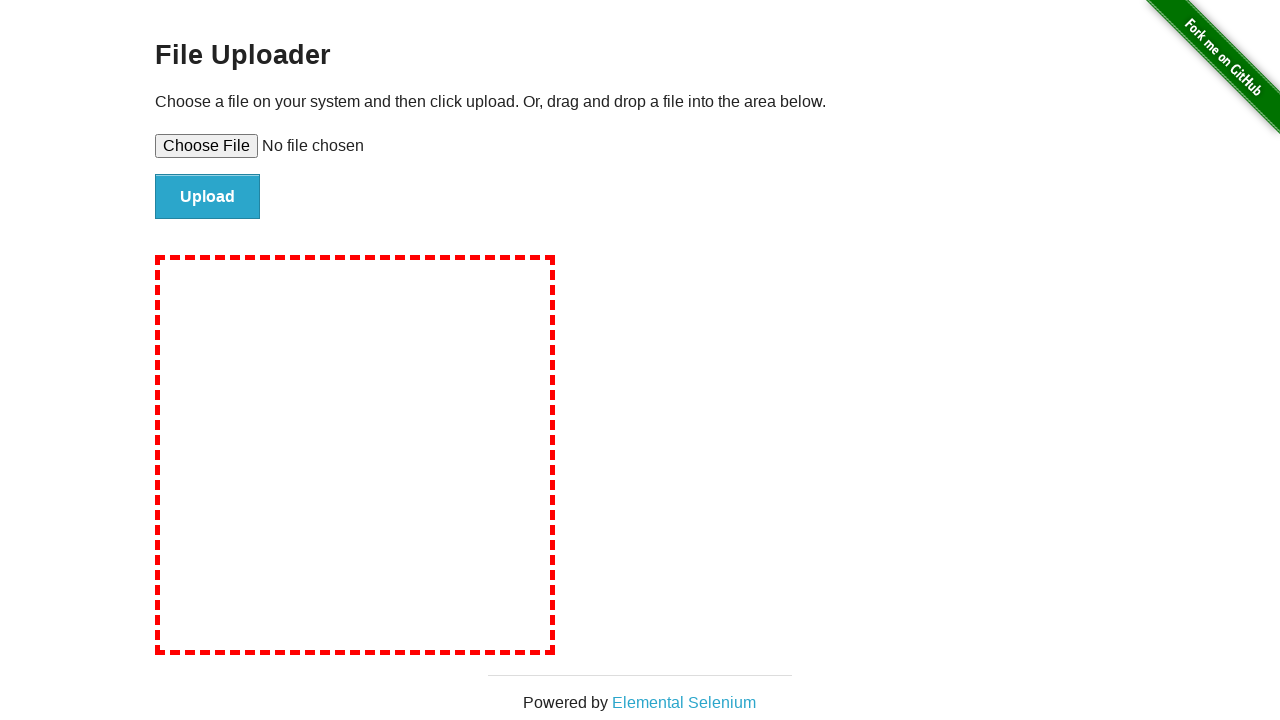

Upload page loaded with file input visible
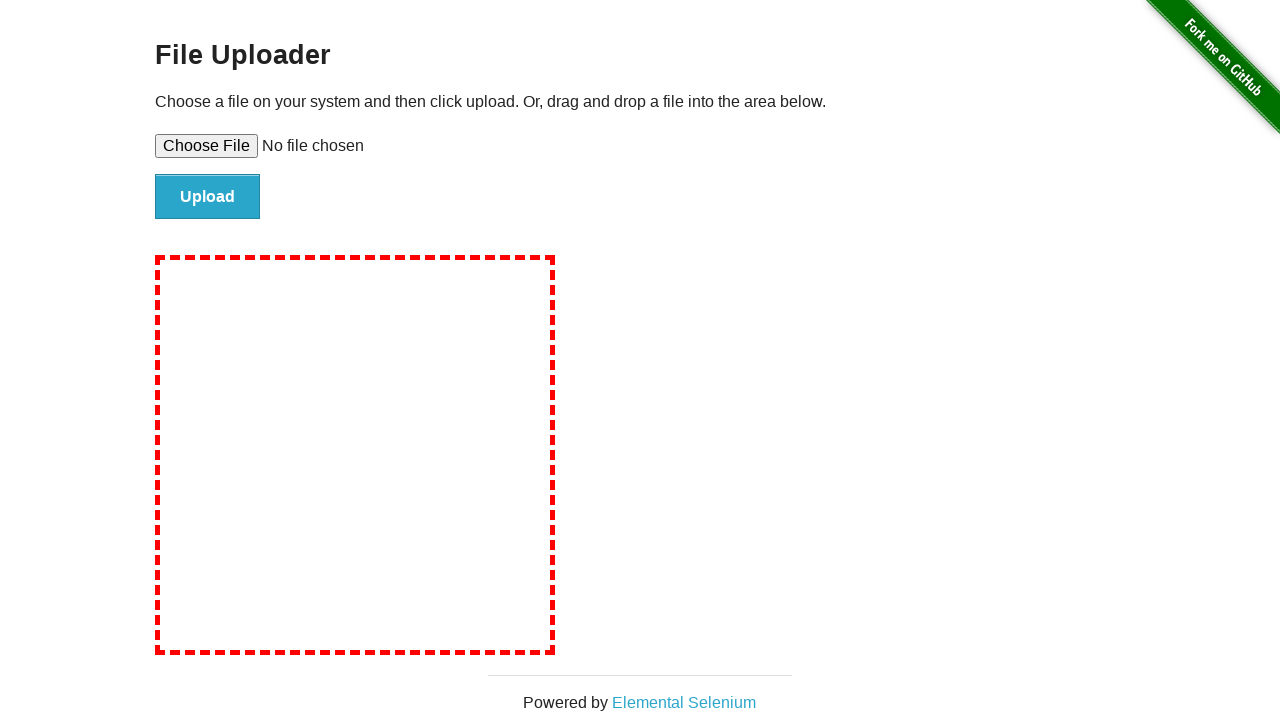

Created temporary test file for upload
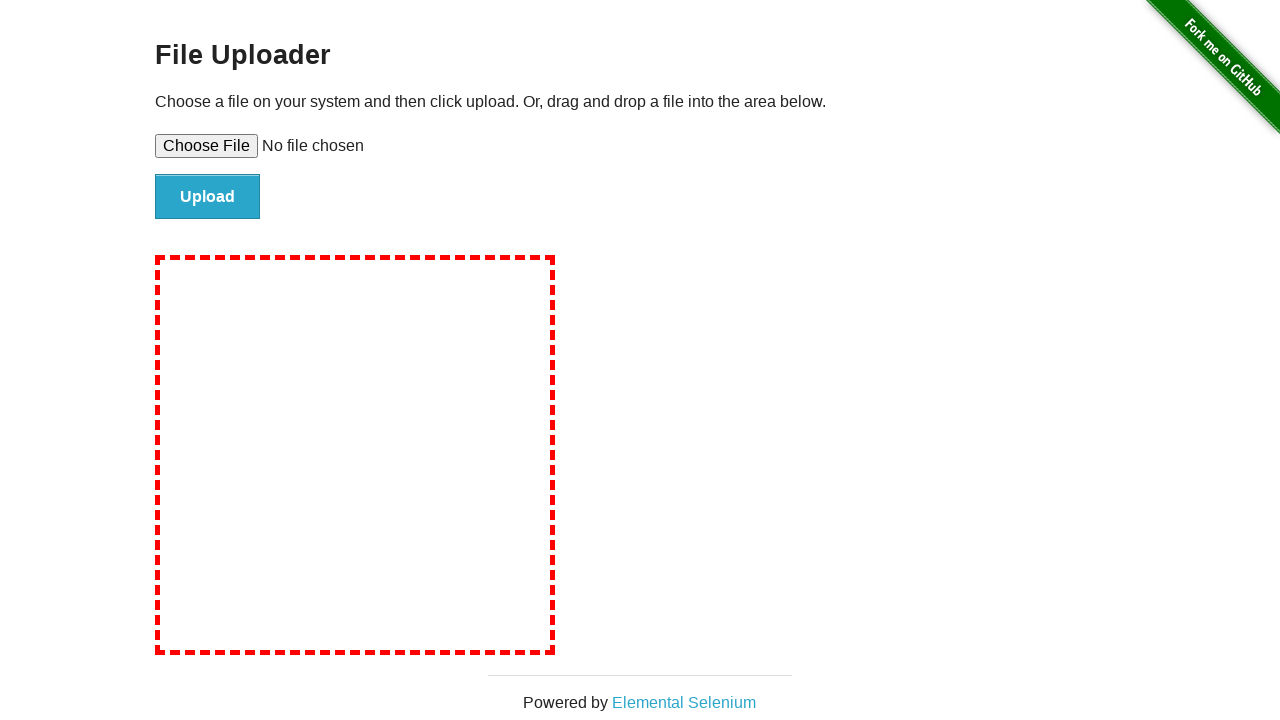

Selected test file for upload: /tmp/tmpvso2r7zc.txt
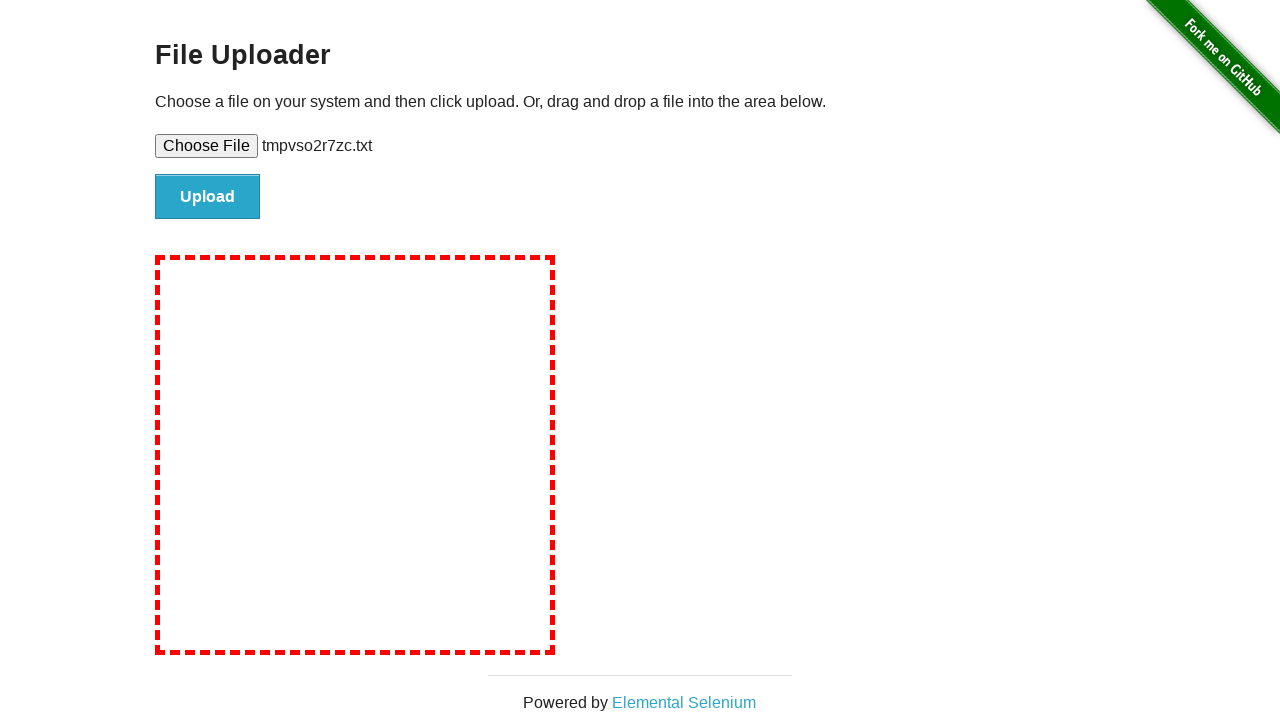

Clicked submit button to upload file at (208, 197) on #file-submit
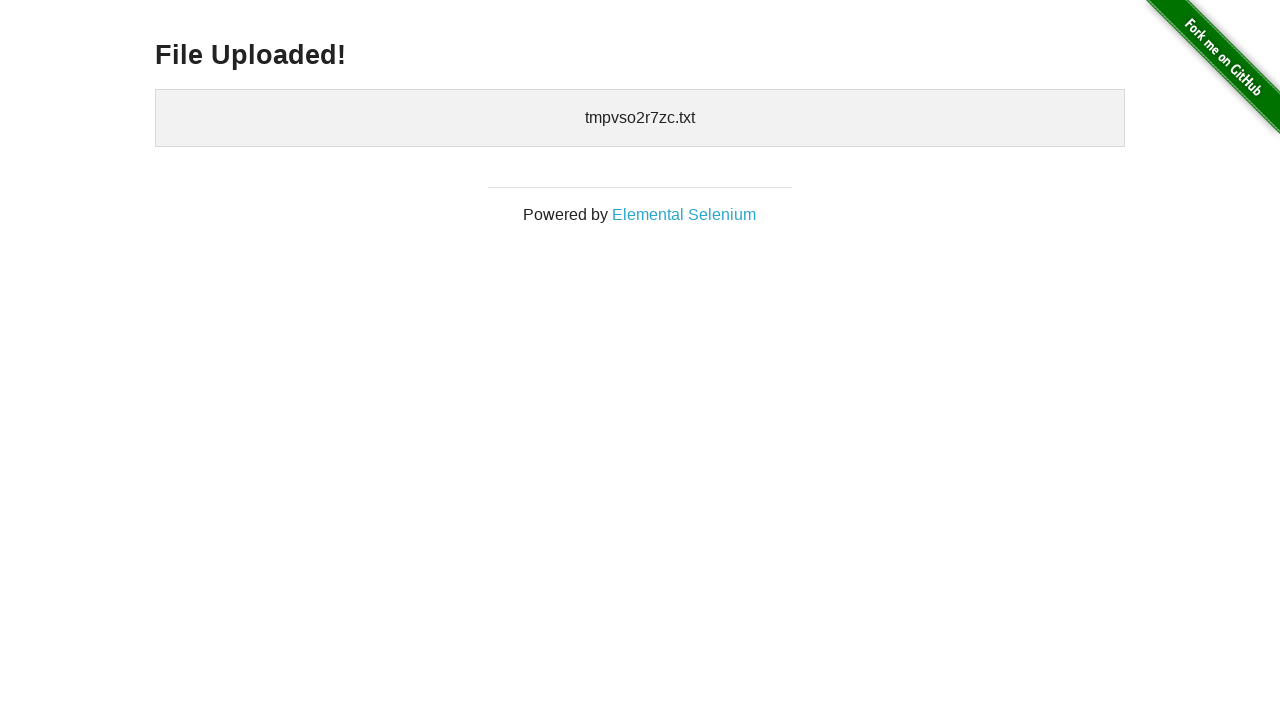

Uploaded file confirmation displayed
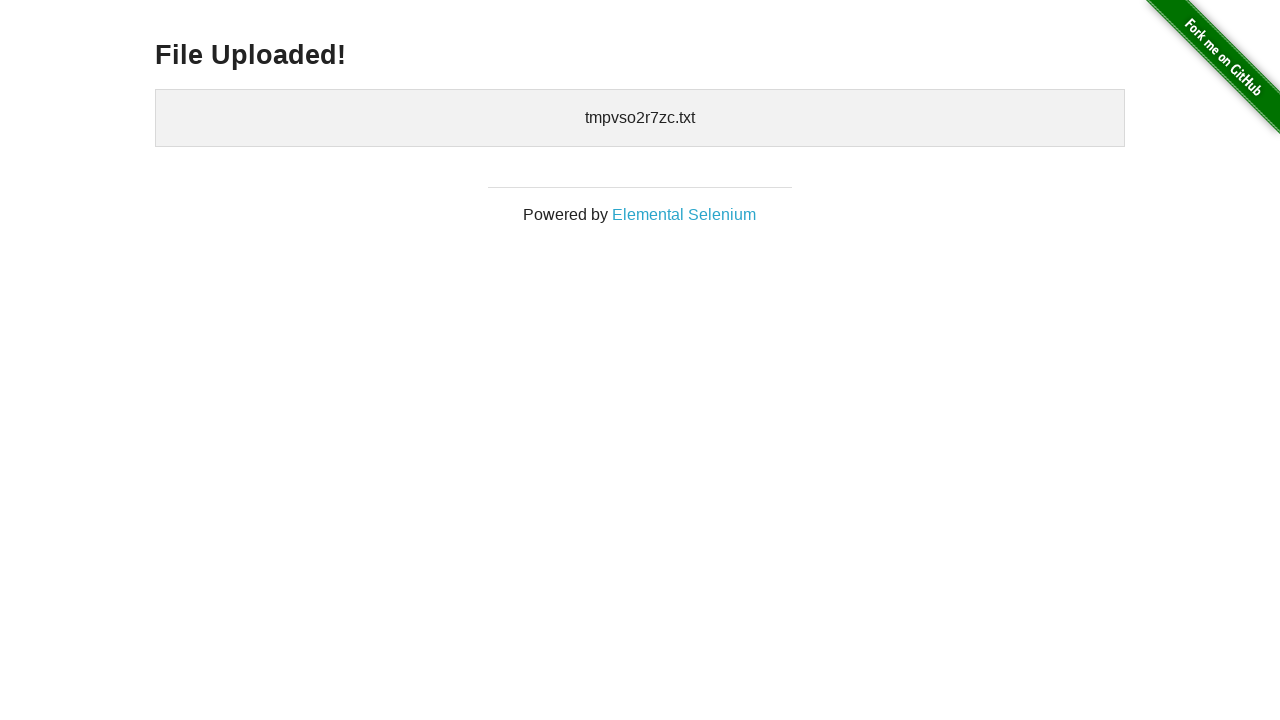

Cleaned up temporary test file
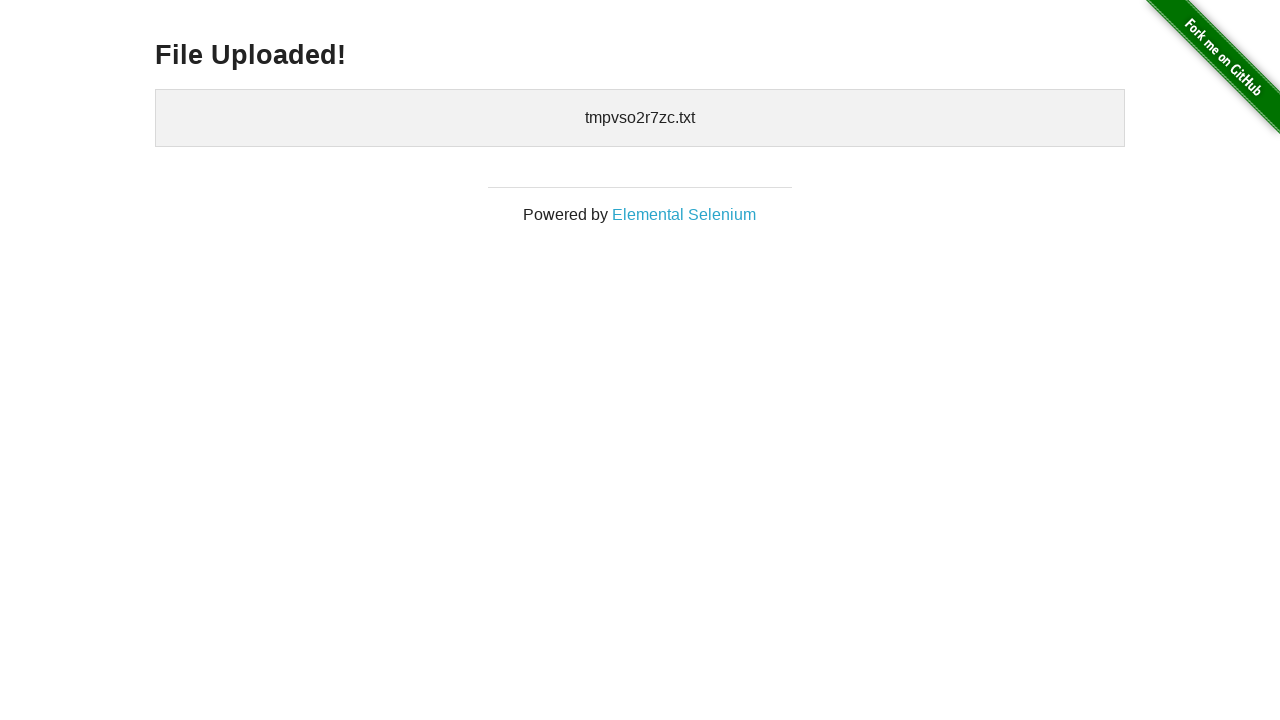

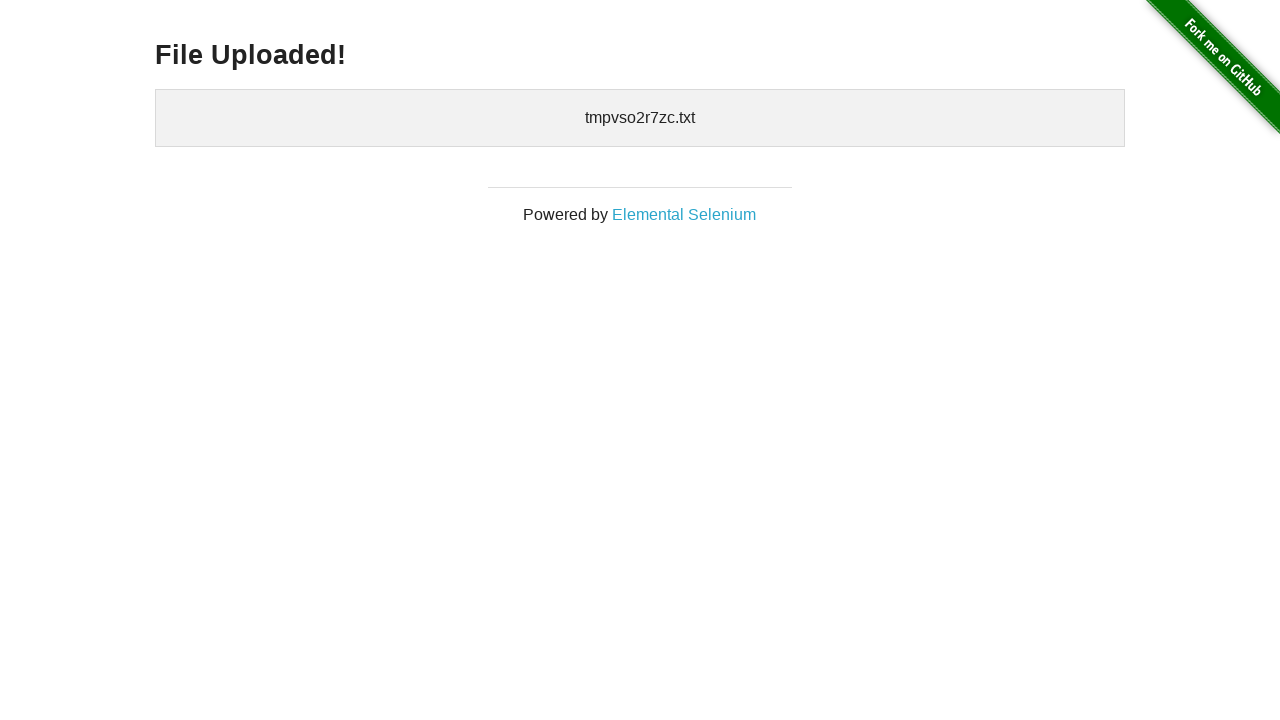